Tests handling a modal popup on a page by waiting for it to appear and clicking the close button

Starting URL: http://the-internet.herokuapp.com/entry_ad

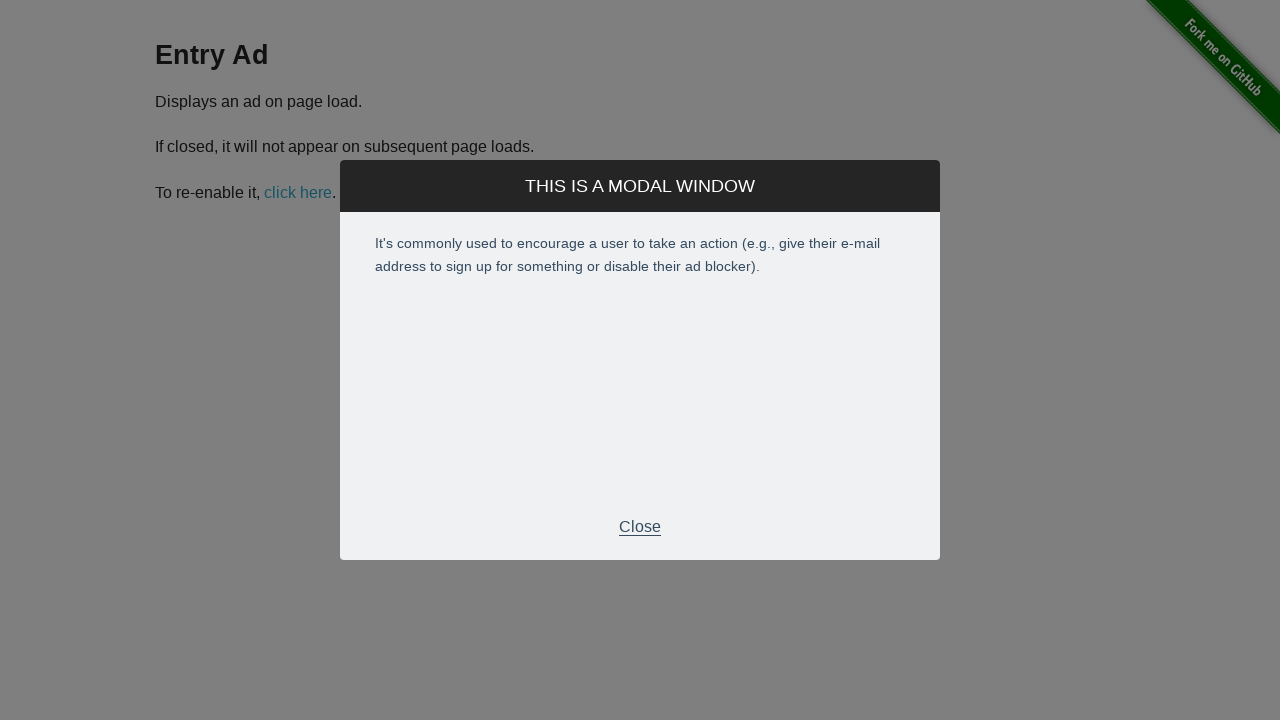

Modal footer appeared on the page
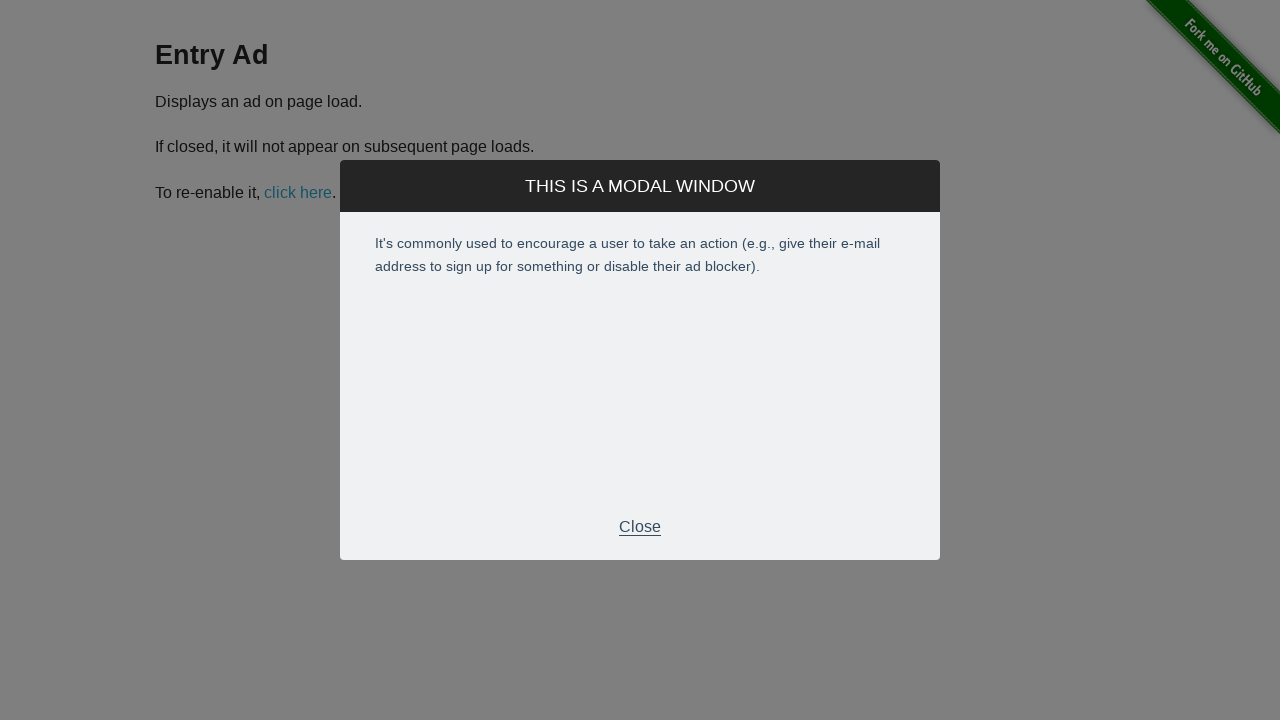

Clicked the close button in modal footer at (640, 527) on xpath=//div[@class='modal-footer']/p
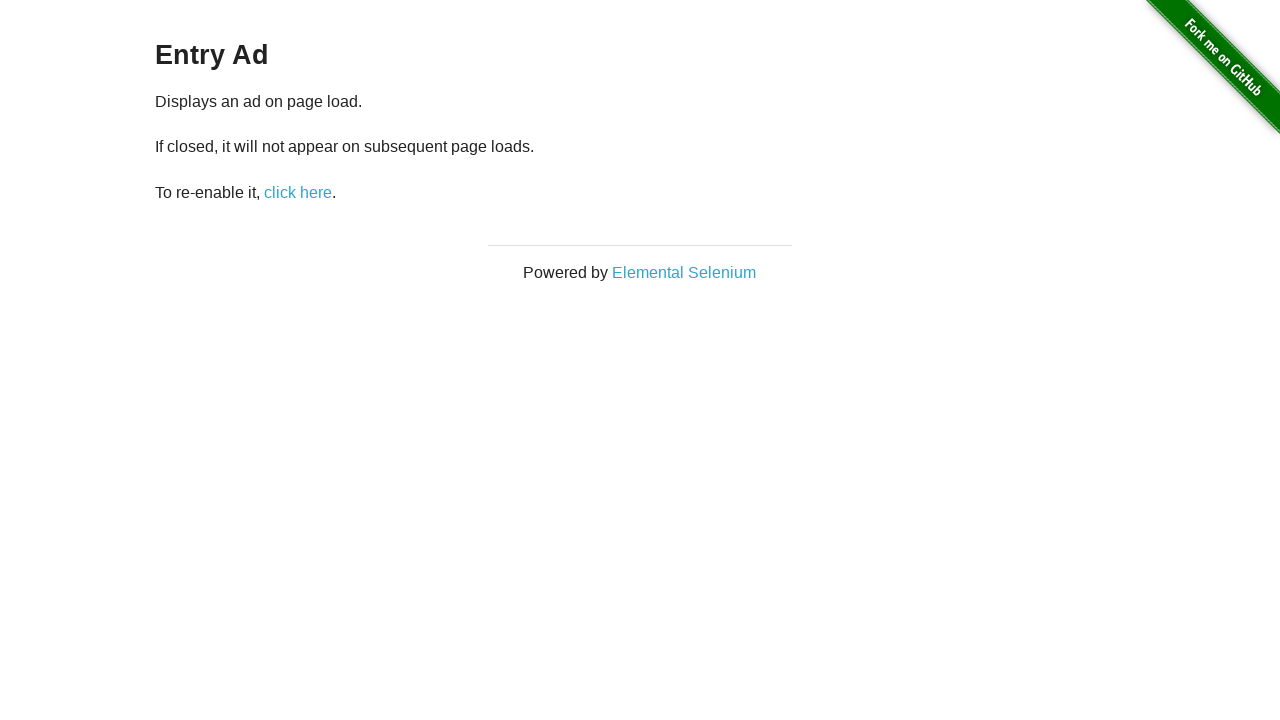

Modal has closed and is no longer visible
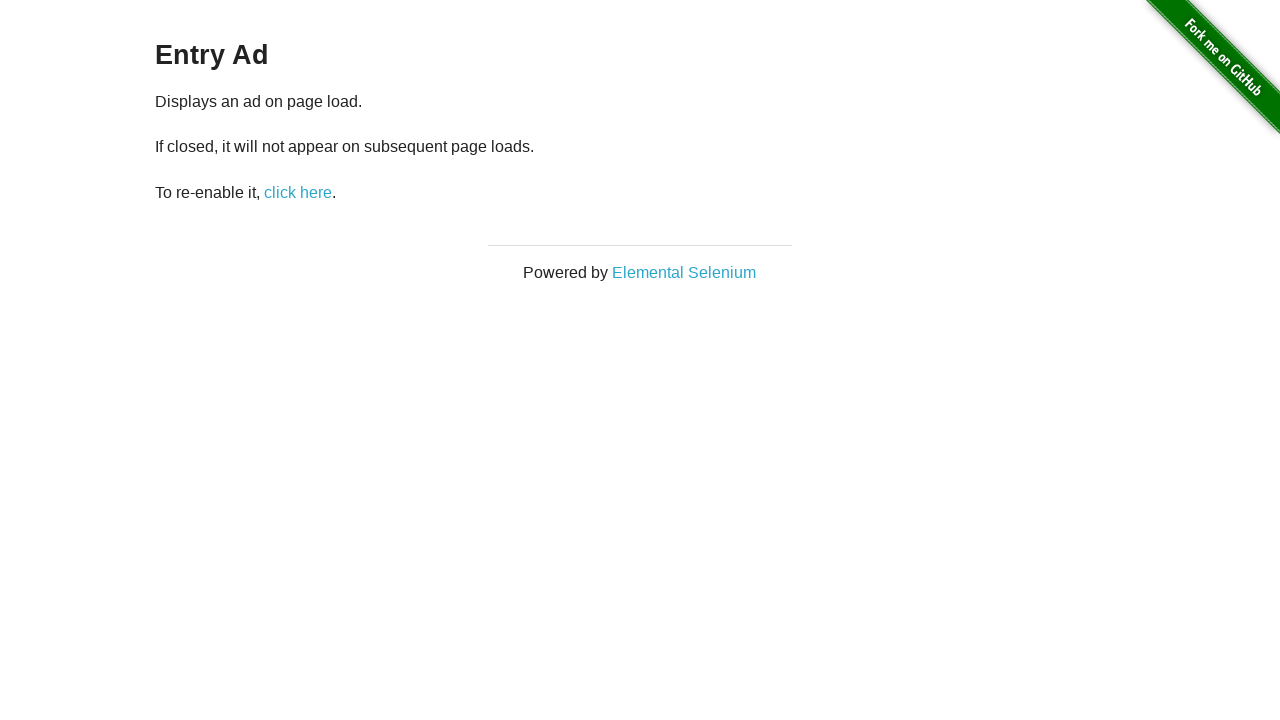

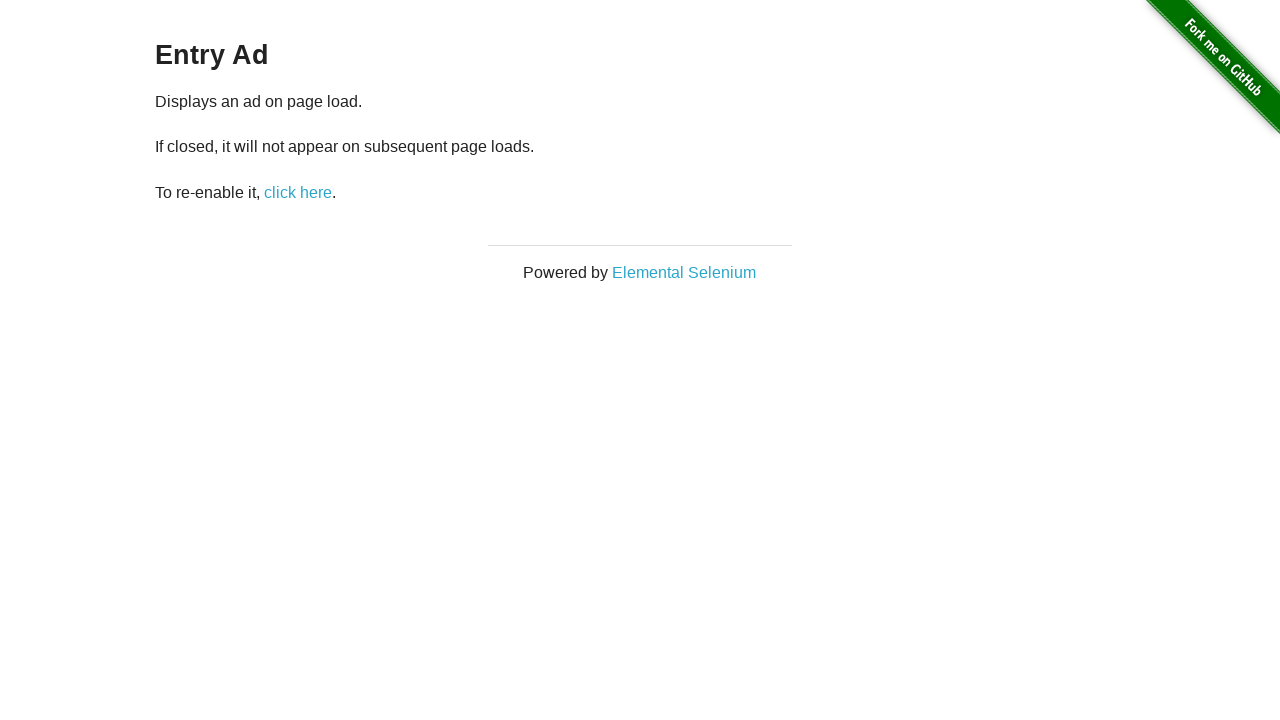